Tests A/B test opt-out functionality by visiting the page, verifying A/B test is active, adding an opt-out cookie, refreshing, and verifying the test is disabled.

Starting URL: http://the-internet.herokuapp.com/abtest

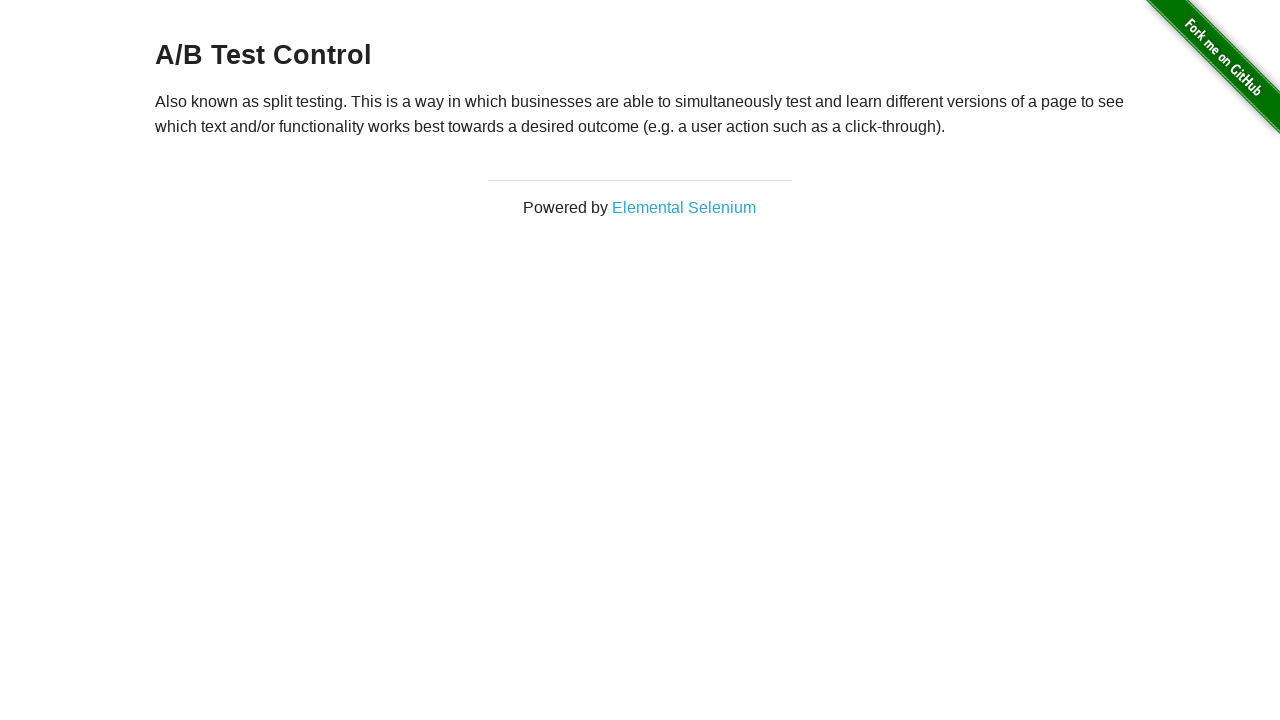

Retrieved A/B test heading text
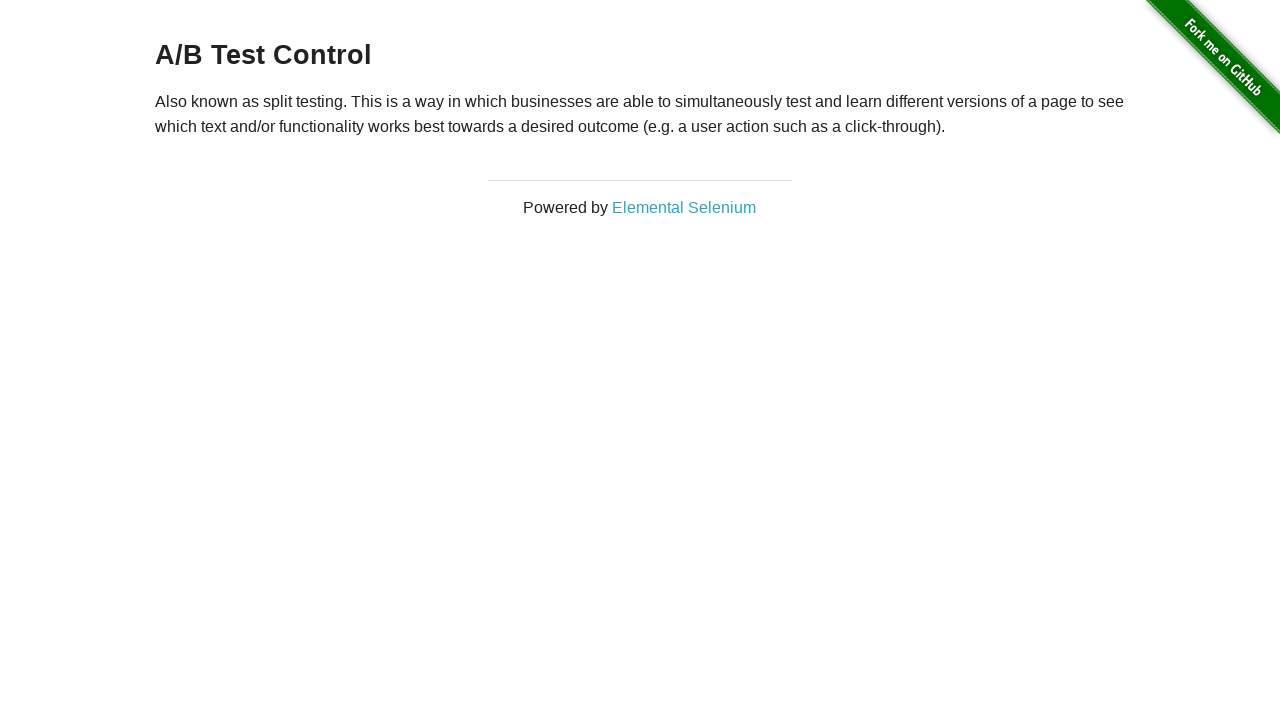

Verified A/B test is active (heading starts with 'A/B Test')
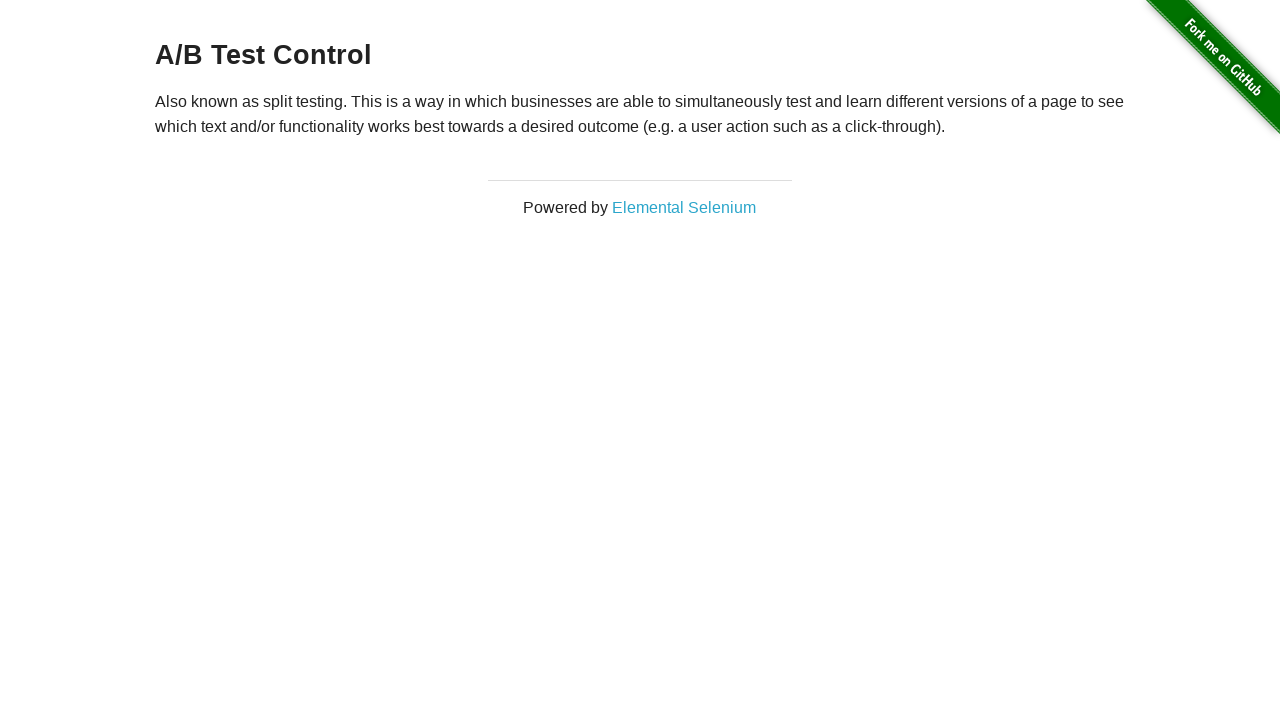

Added optimizelyOptOut cookie with value 'true'
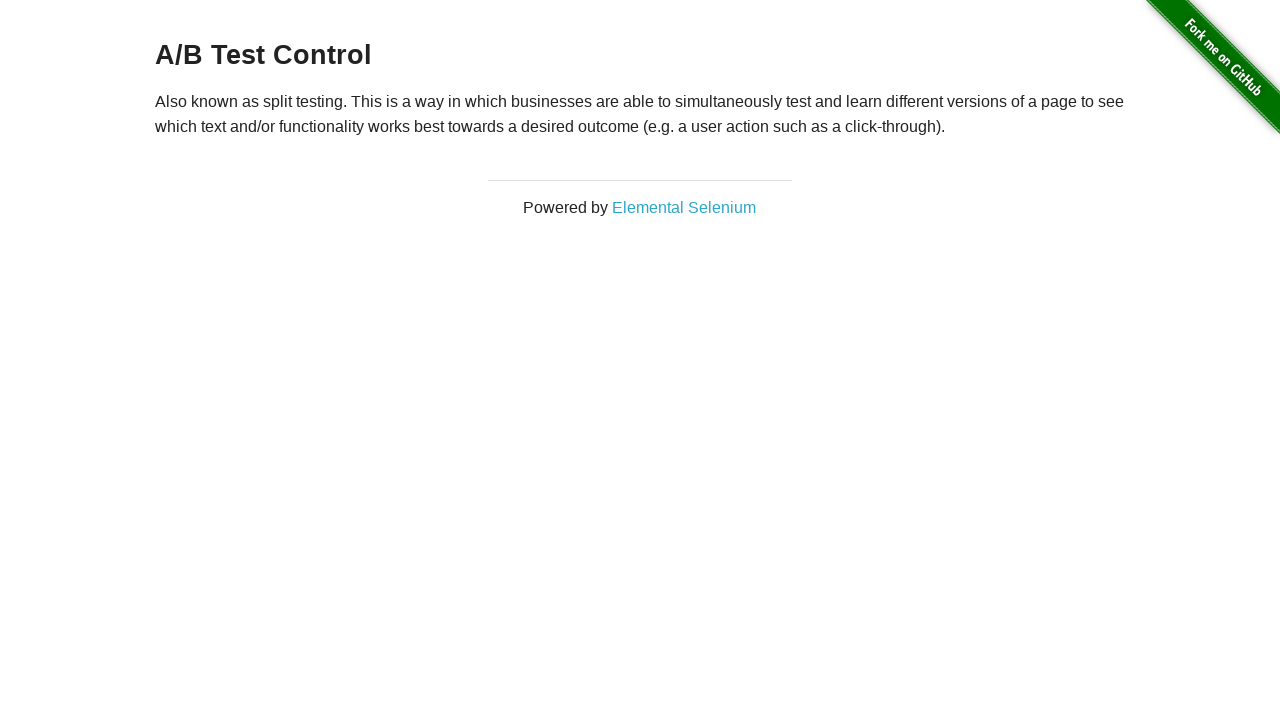

Refreshed the page to apply opt-out cookie
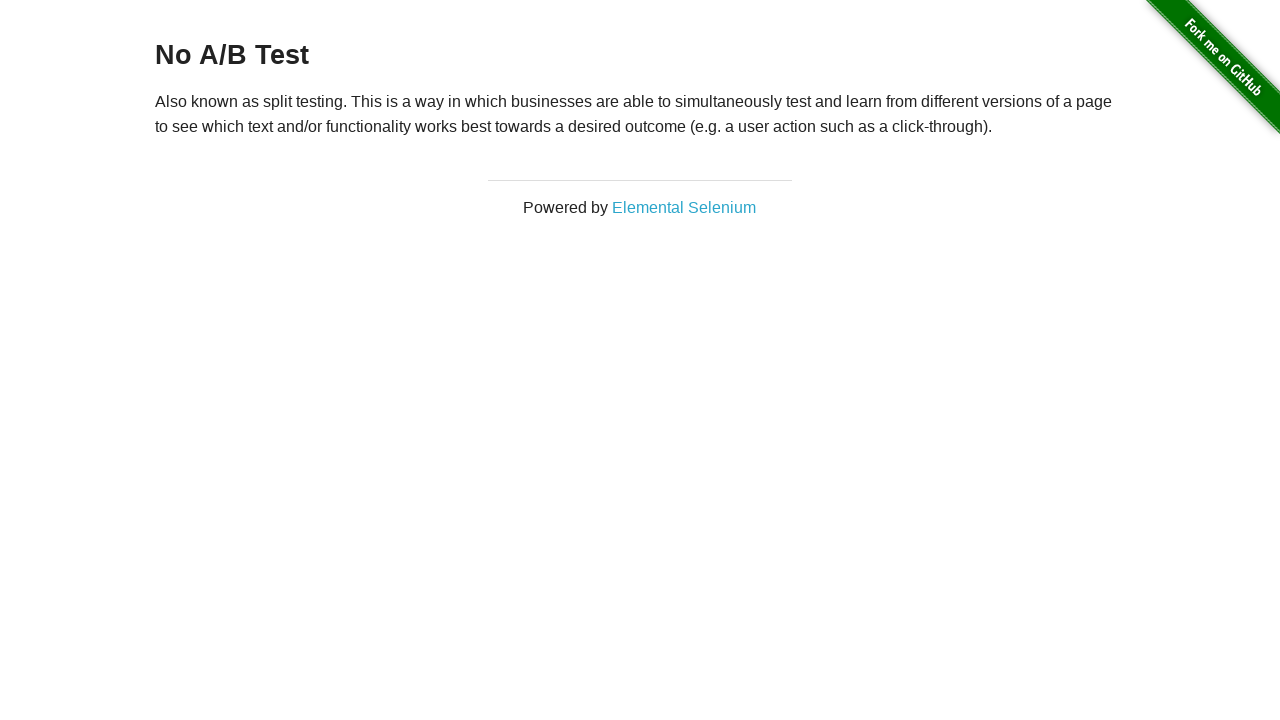

Retrieved heading text after opt-out
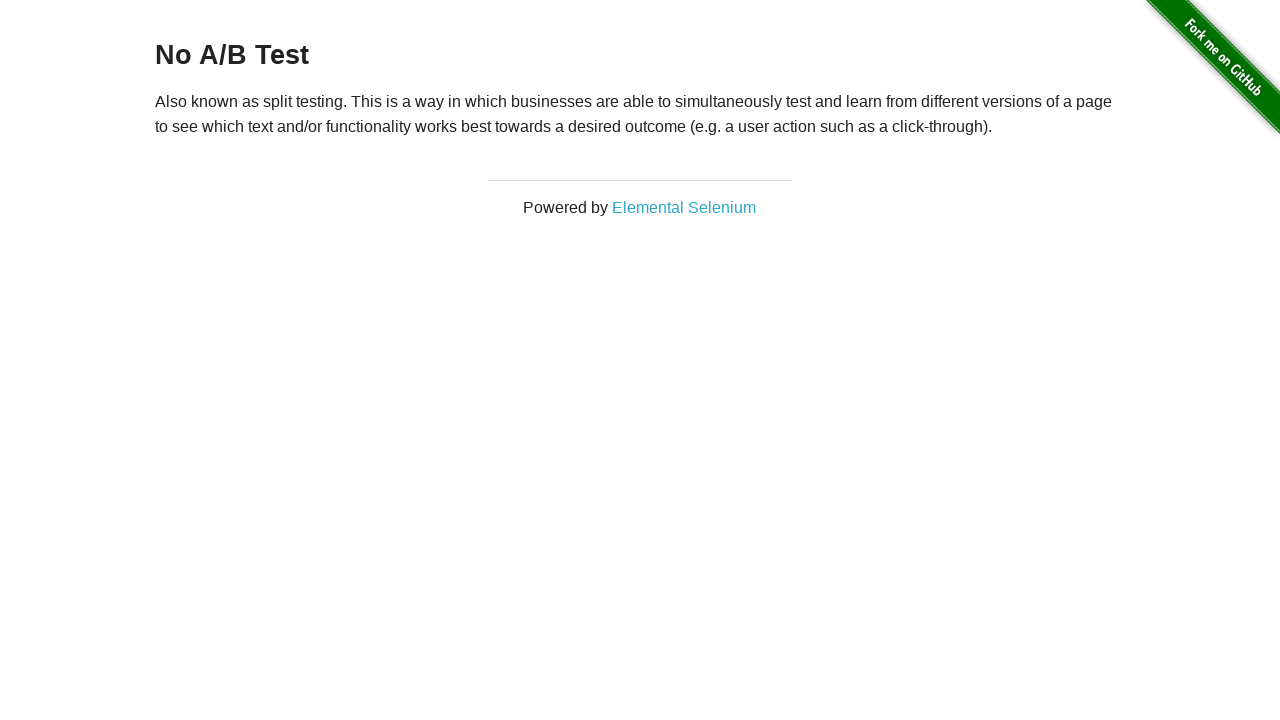

Verified A/B test is disabled (heading starts with 'No A/B Test')
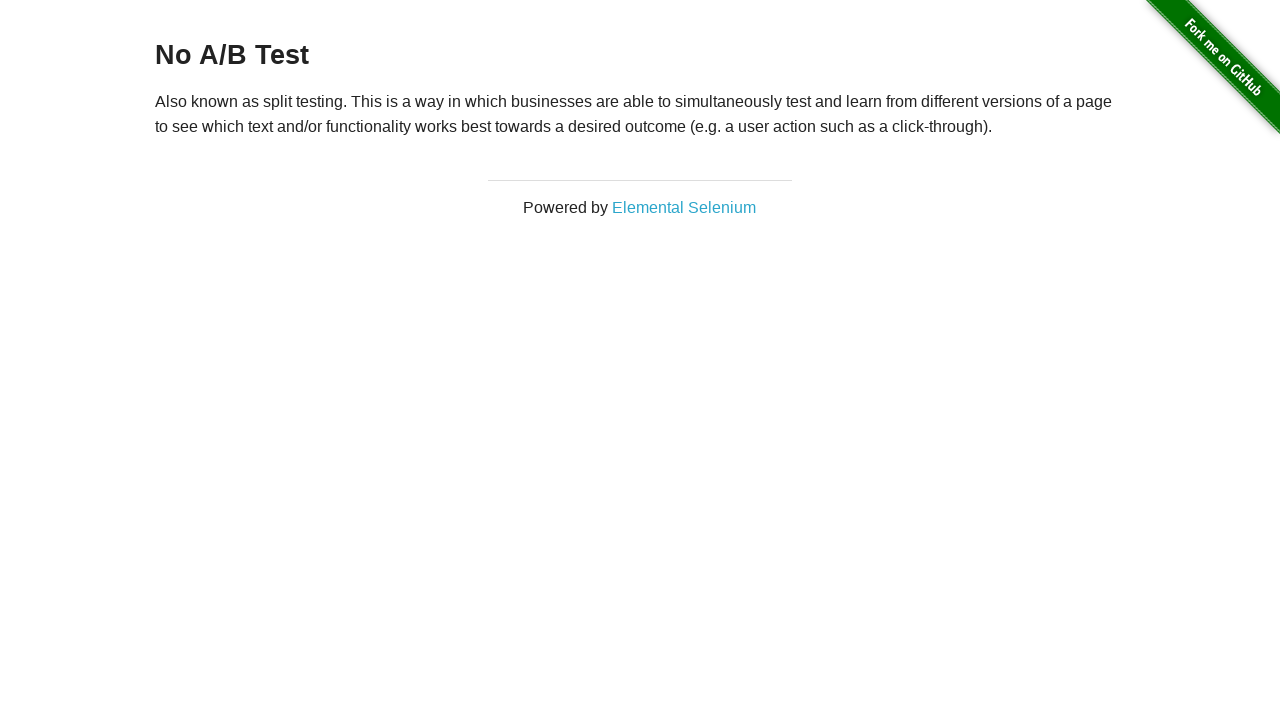

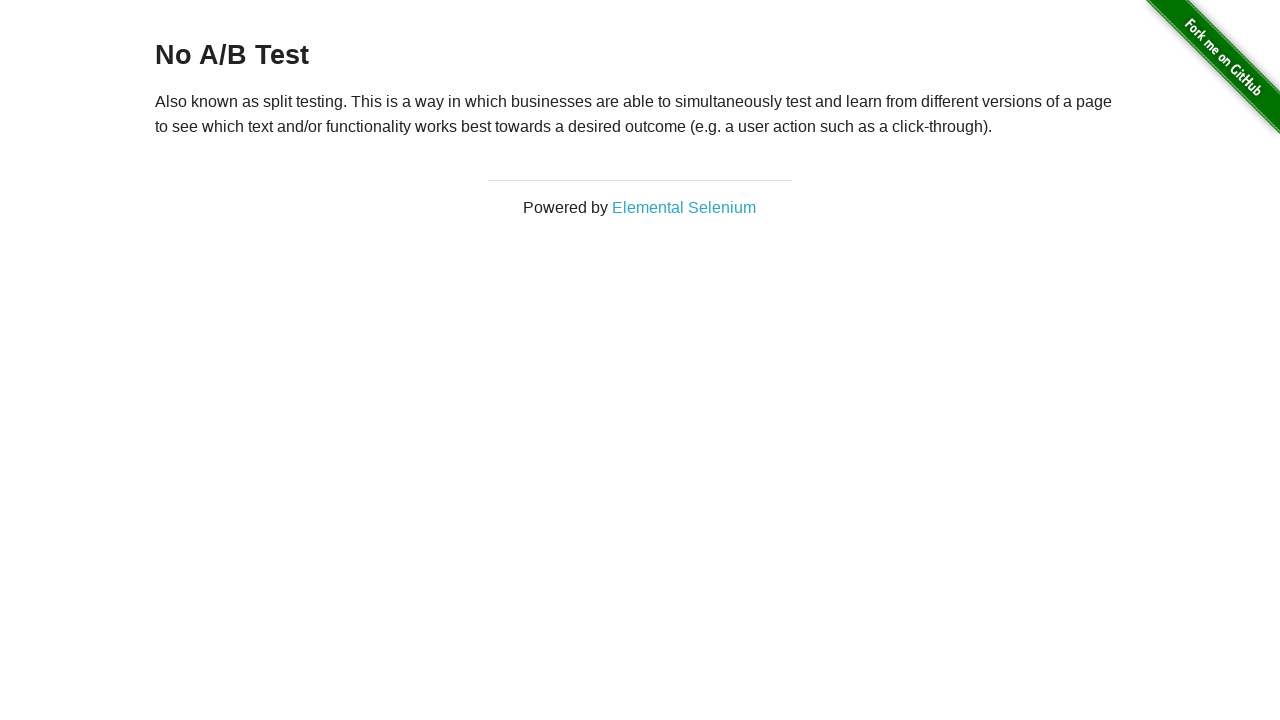